Tests navigation to the General Public section by clicking the corresponding link on the homepage

Starting URL: https://www.fiscal.treasury.gov/

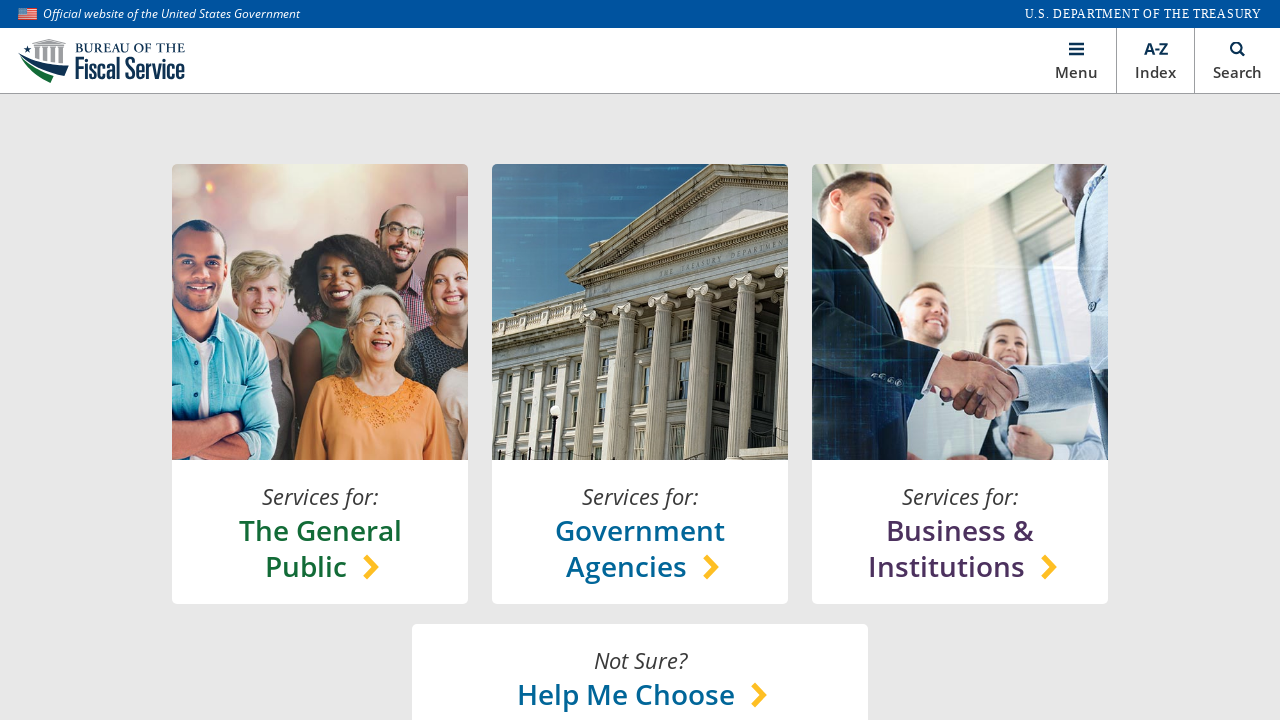

Clicked on General Public link on homepage at (320, 548) on xpath=//*[@id='main']/section[1]/content-lock/h-box[1]/v-box[1]/a/h-box/chooser-
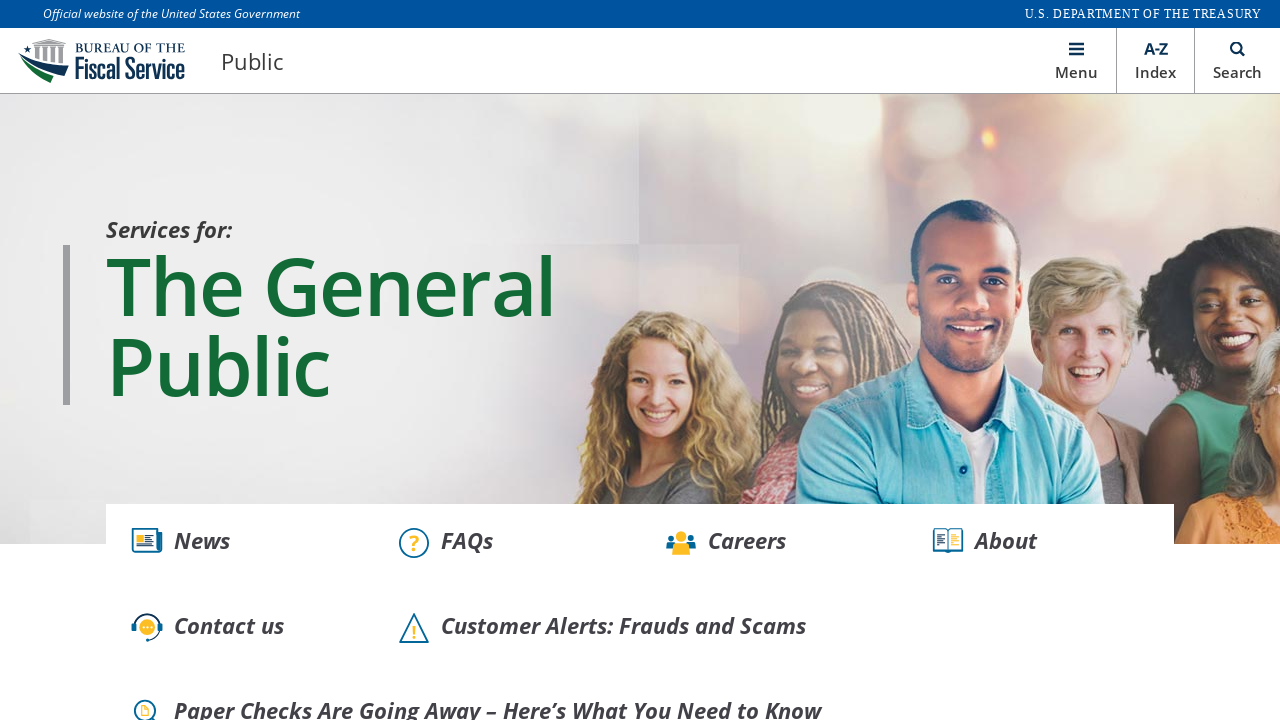

Waited for network idle after clicking General Public link
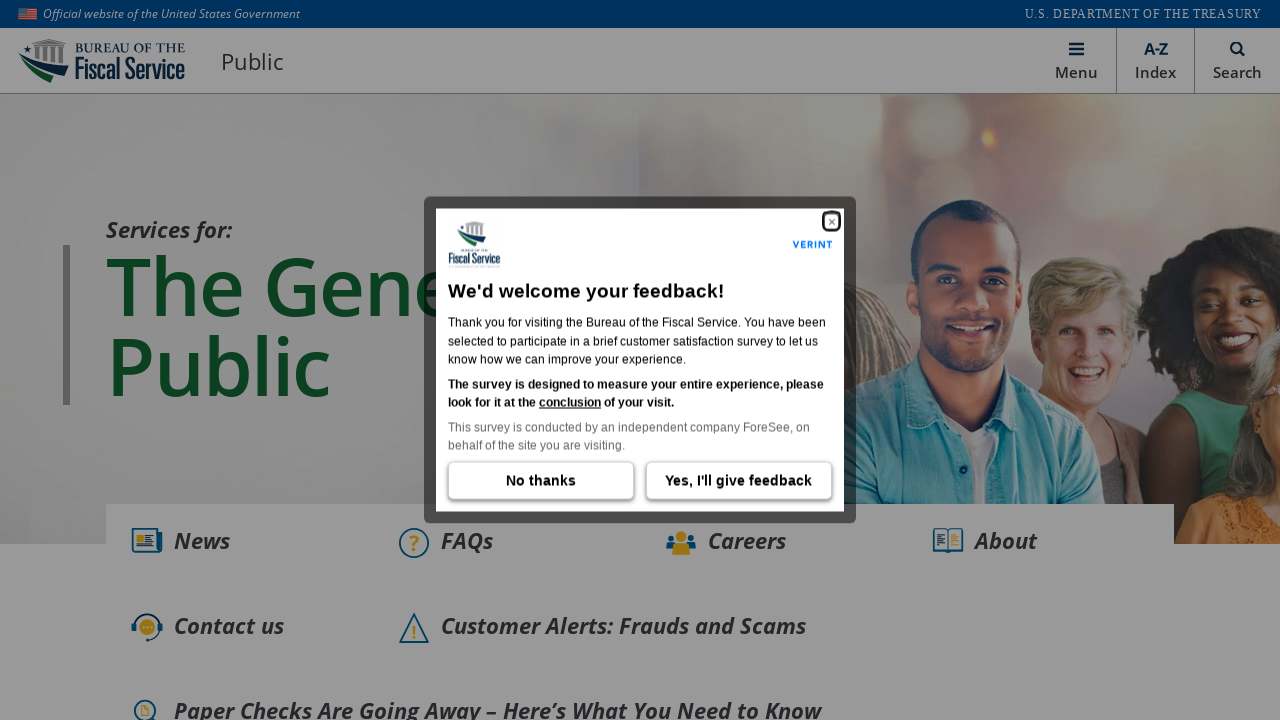

Verified navigation to General Public page at https://www.fiscal.treasury.gov/public/
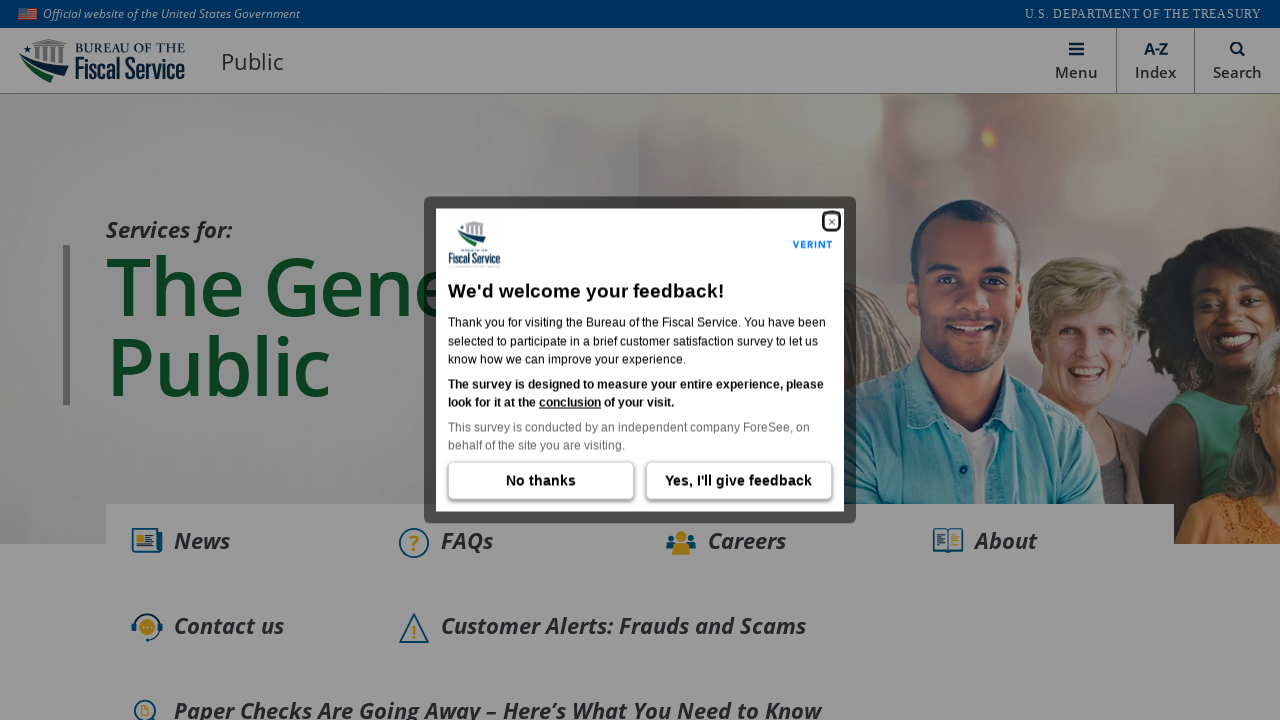

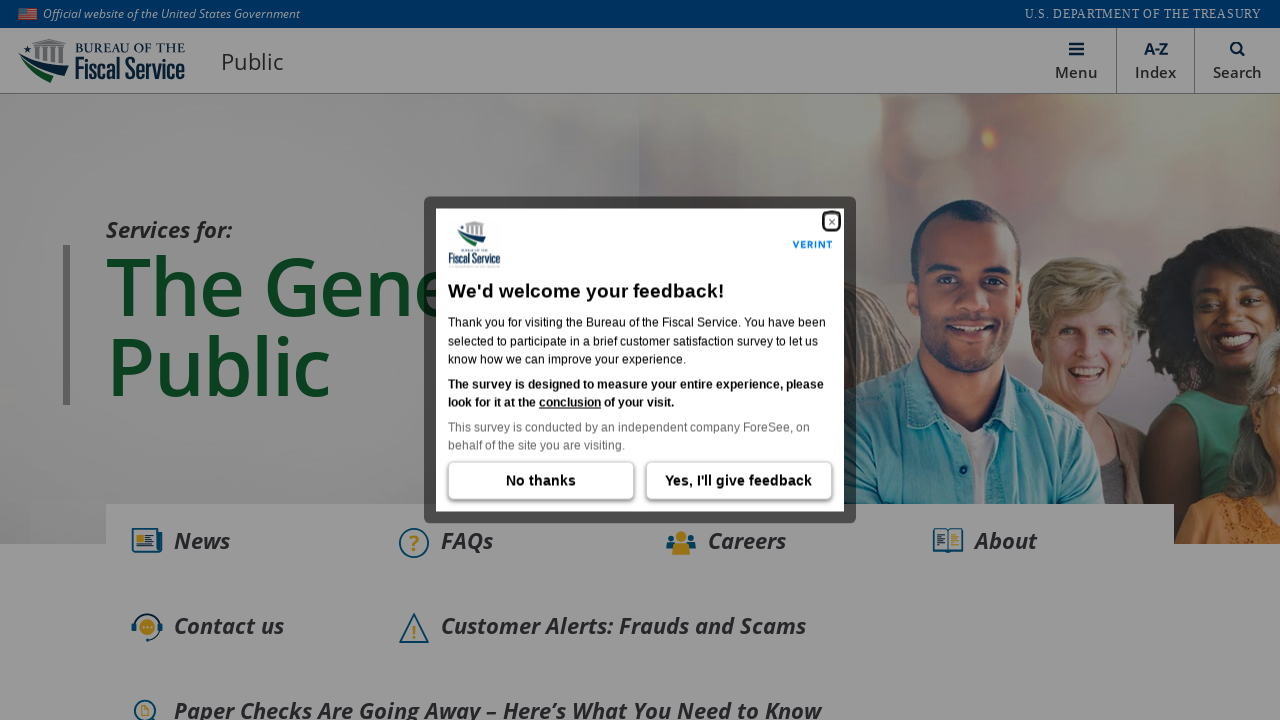